Tests calculator multiplication operation using scientific notation (2e2 * 1.5) and verifying the result is 300

Starting URL: https://calculatorhtml.onrender.com/

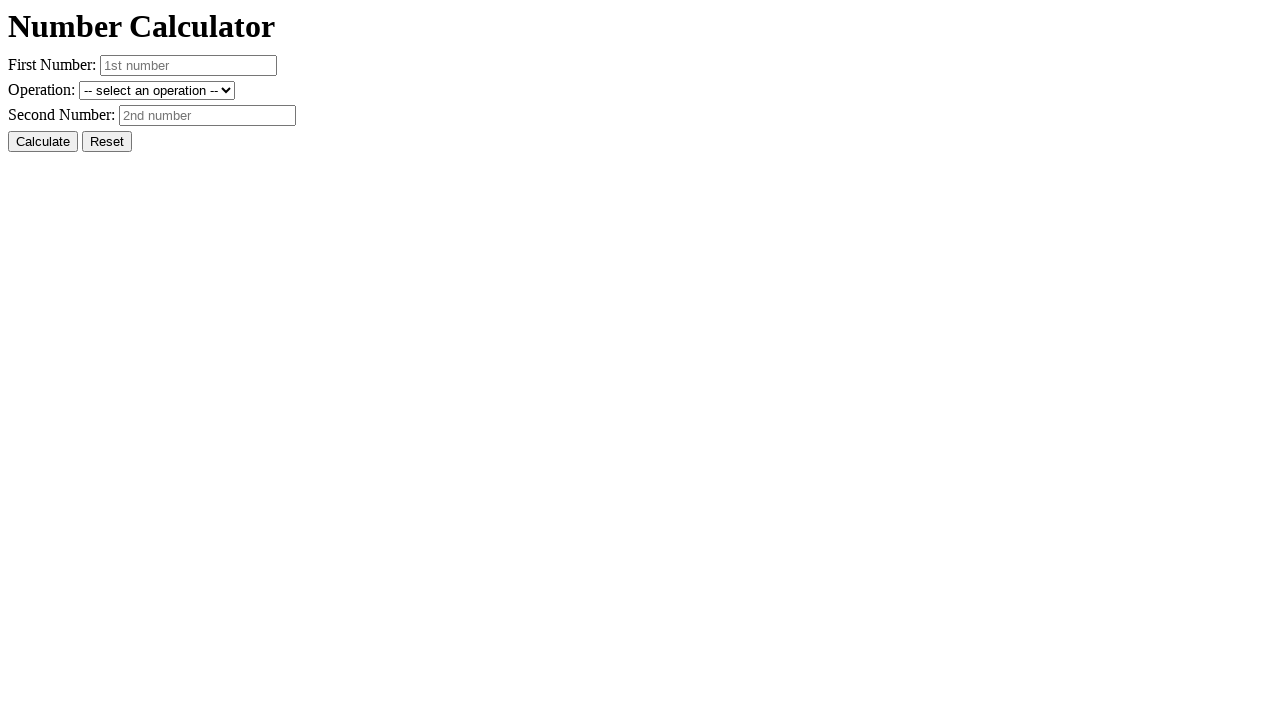

Clicked reset button to clear previous state at (107, 142) on #resetButton
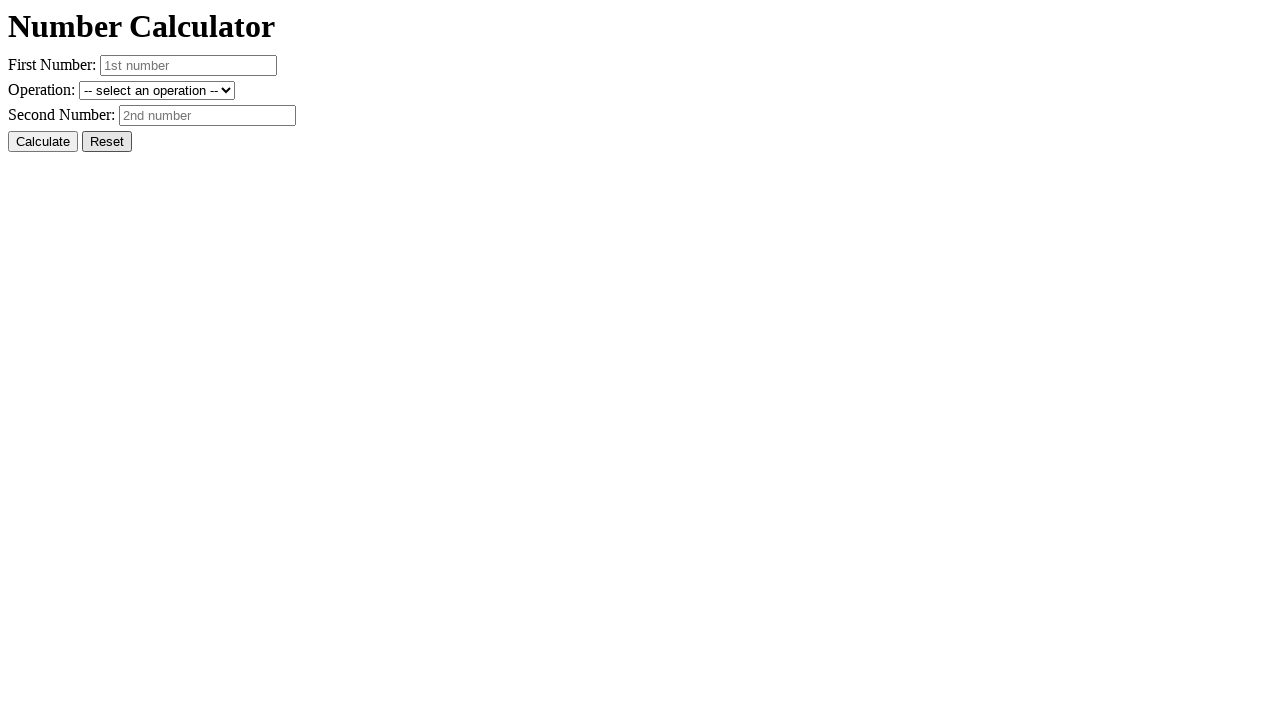

Entered first number '2e2' (200 in scientific notation) on #number1
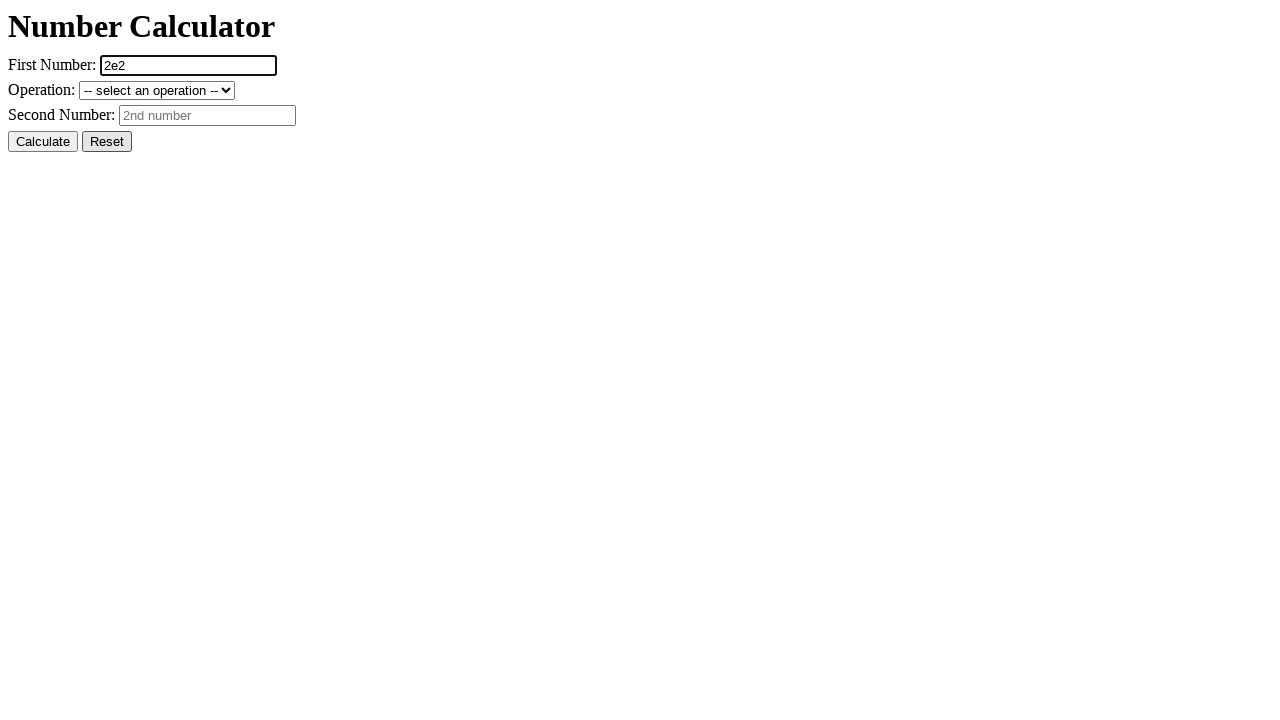

Entered second number '1.5' on #number2
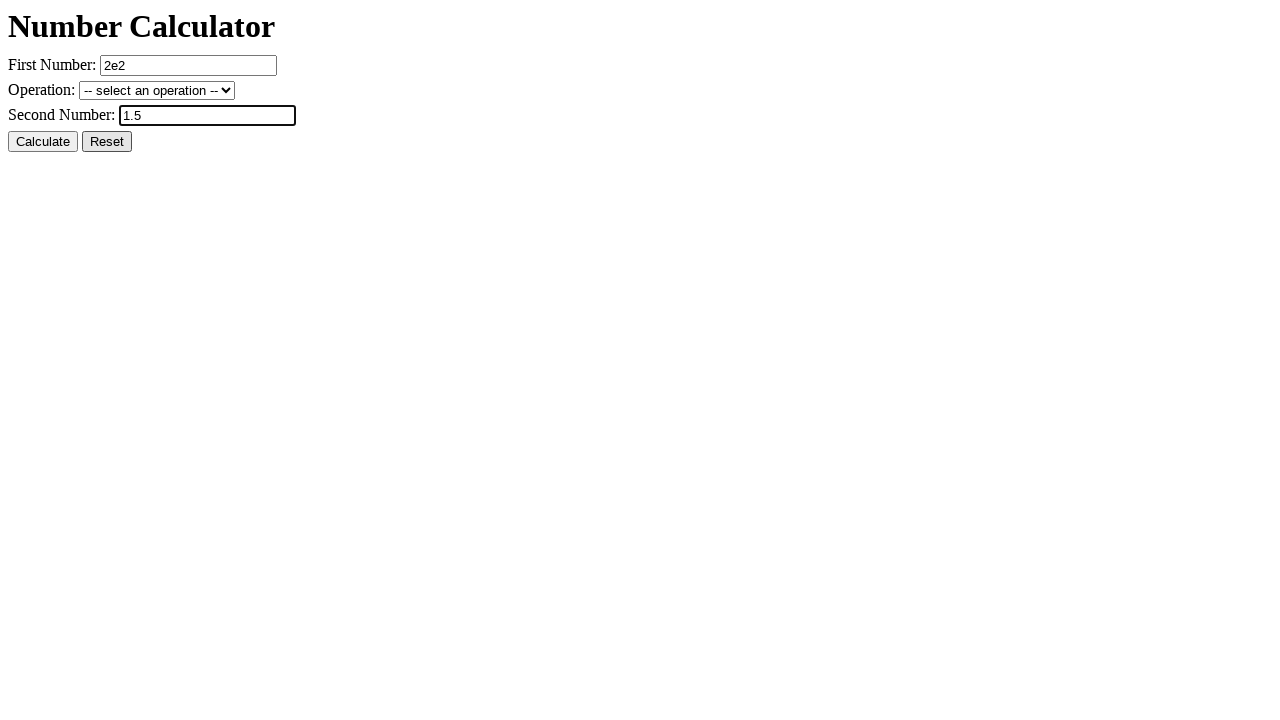

Selected multiplication operation on #operation
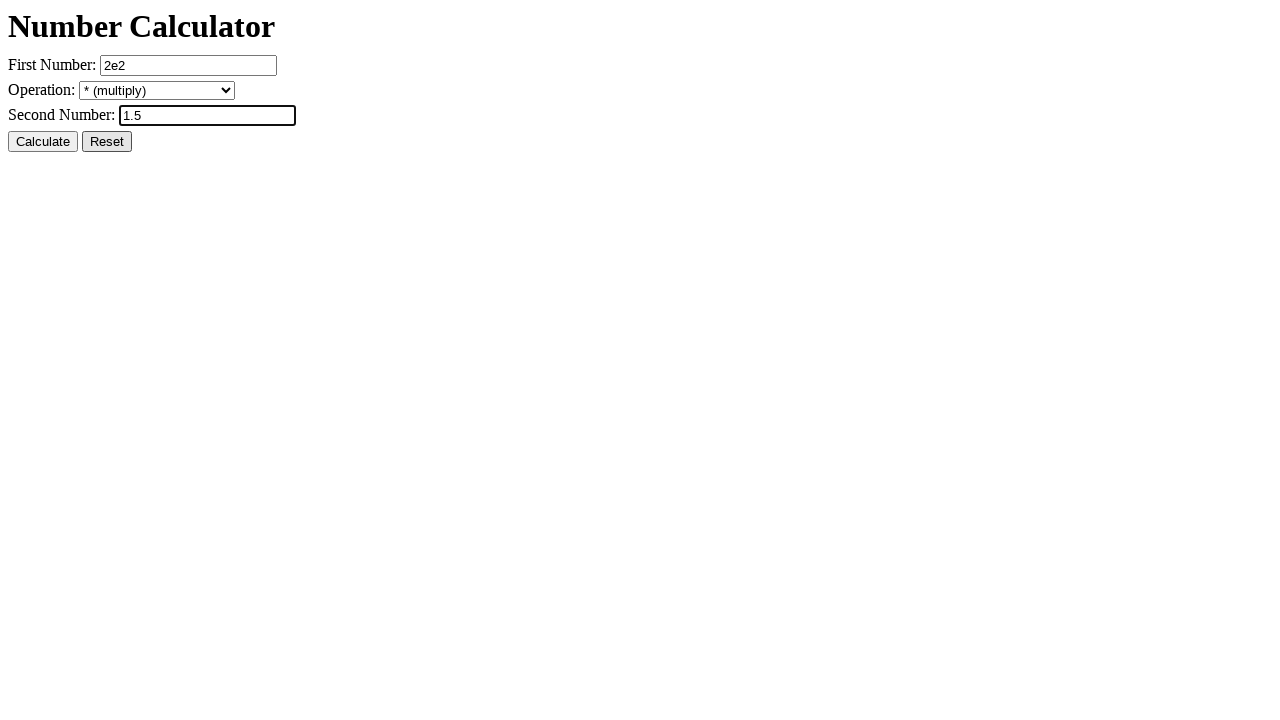

Clicked calculate button at (43, 142) on #calcButton
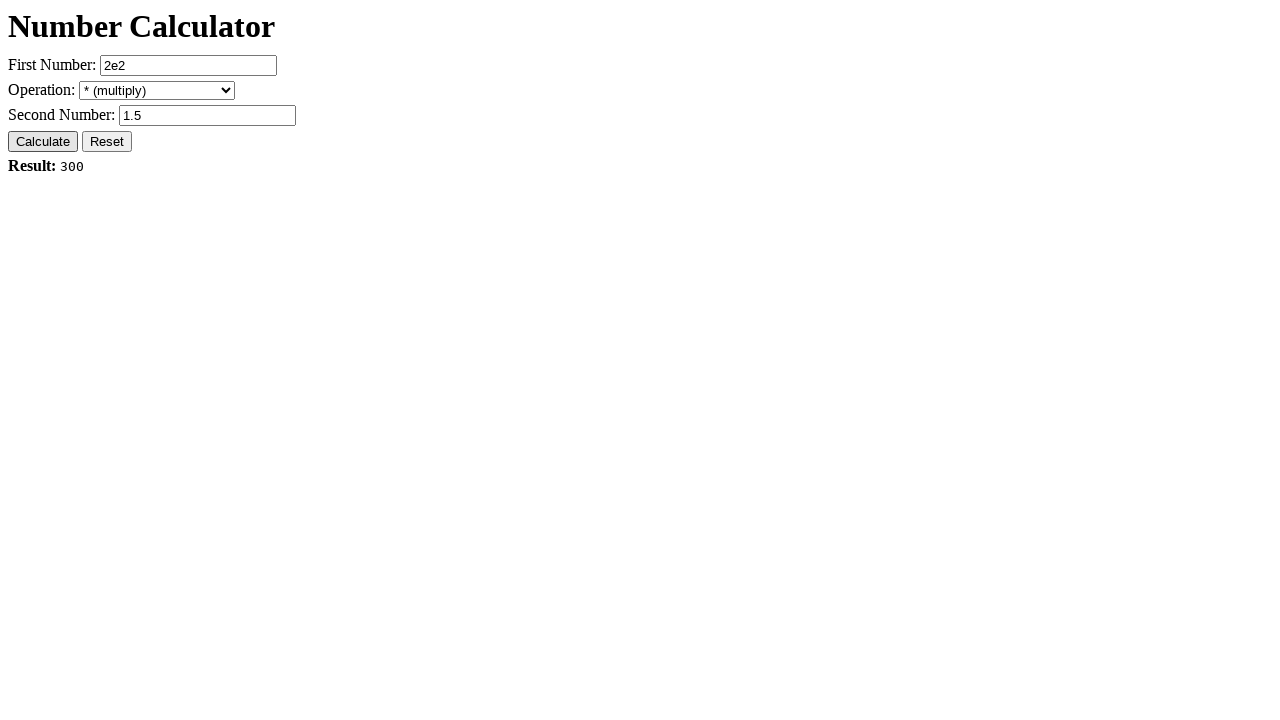

Result element loaded and visible
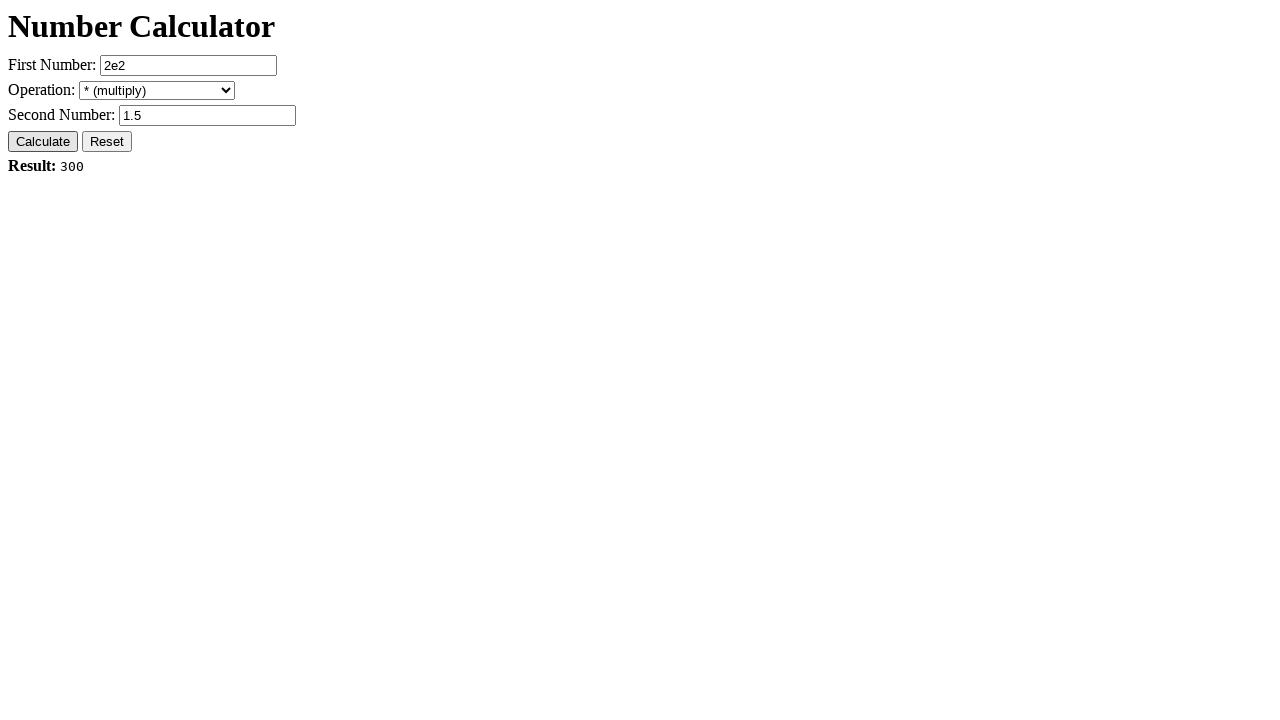

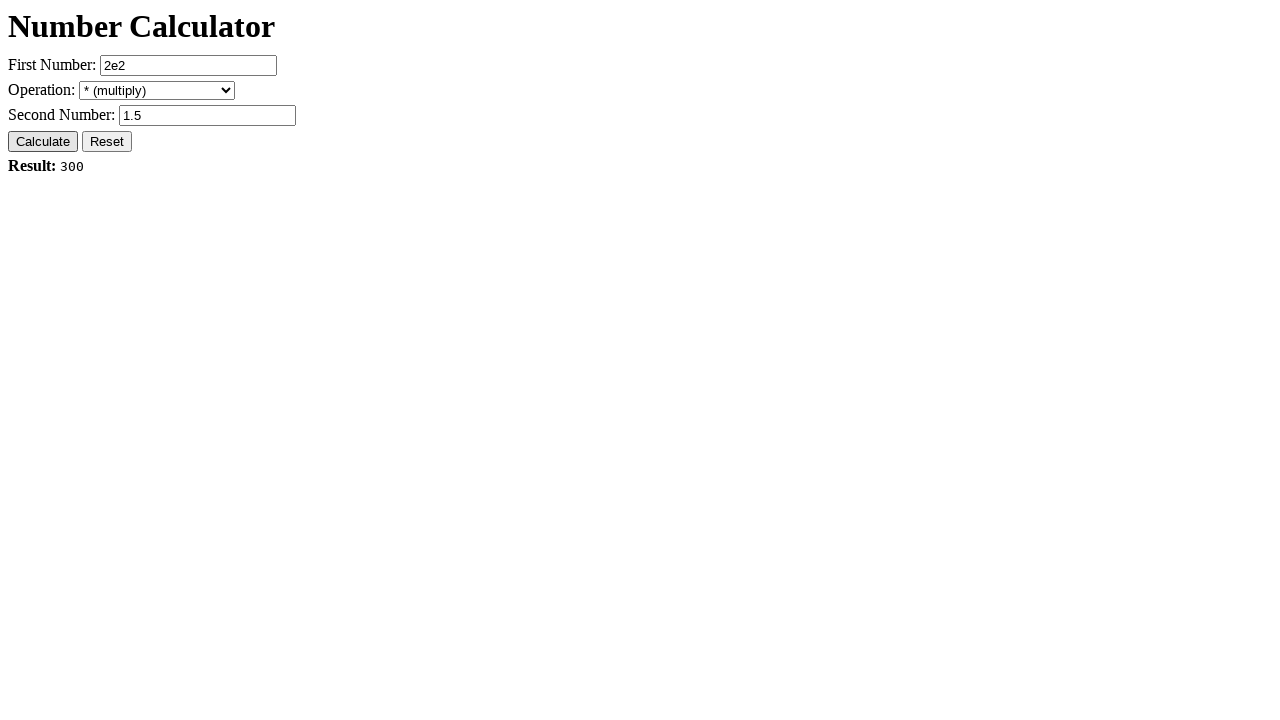